Navigates to the Automation Practice page and verifies that footer links are present and visible in the page

Starting URL: https://rahulshettyacademy.com/AutomationPractice/

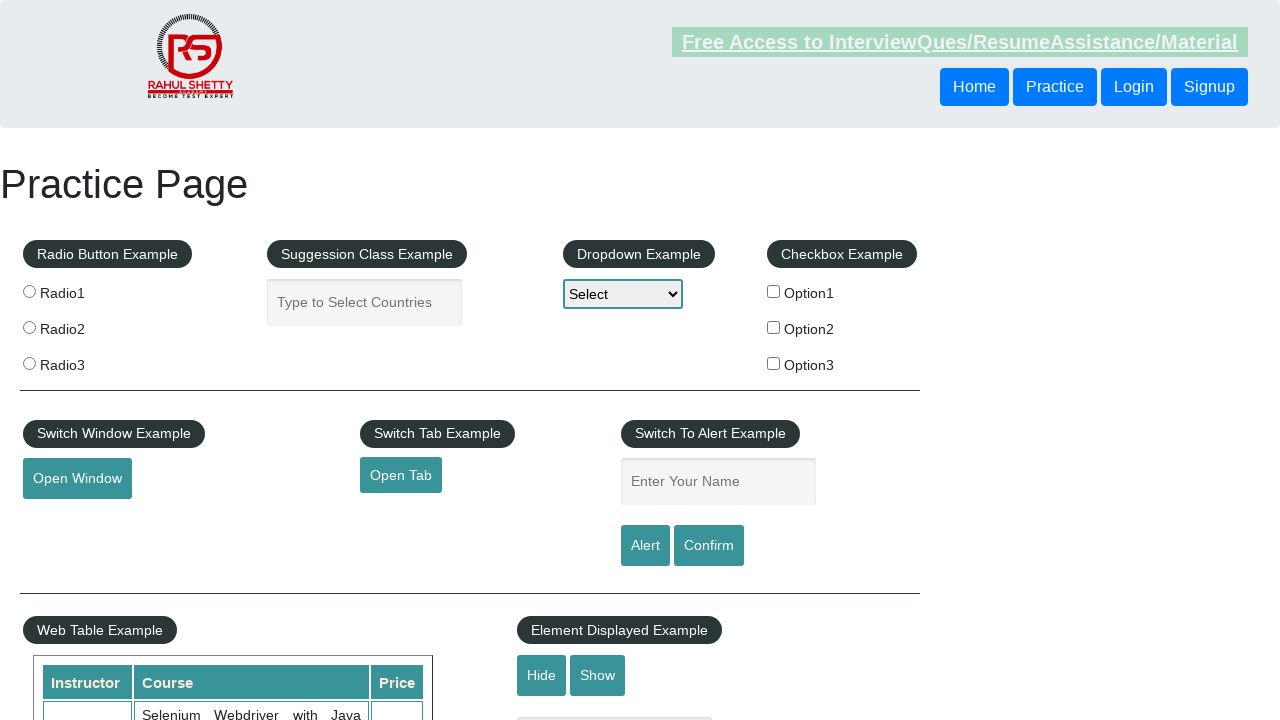

Navigated to Automation Practice page
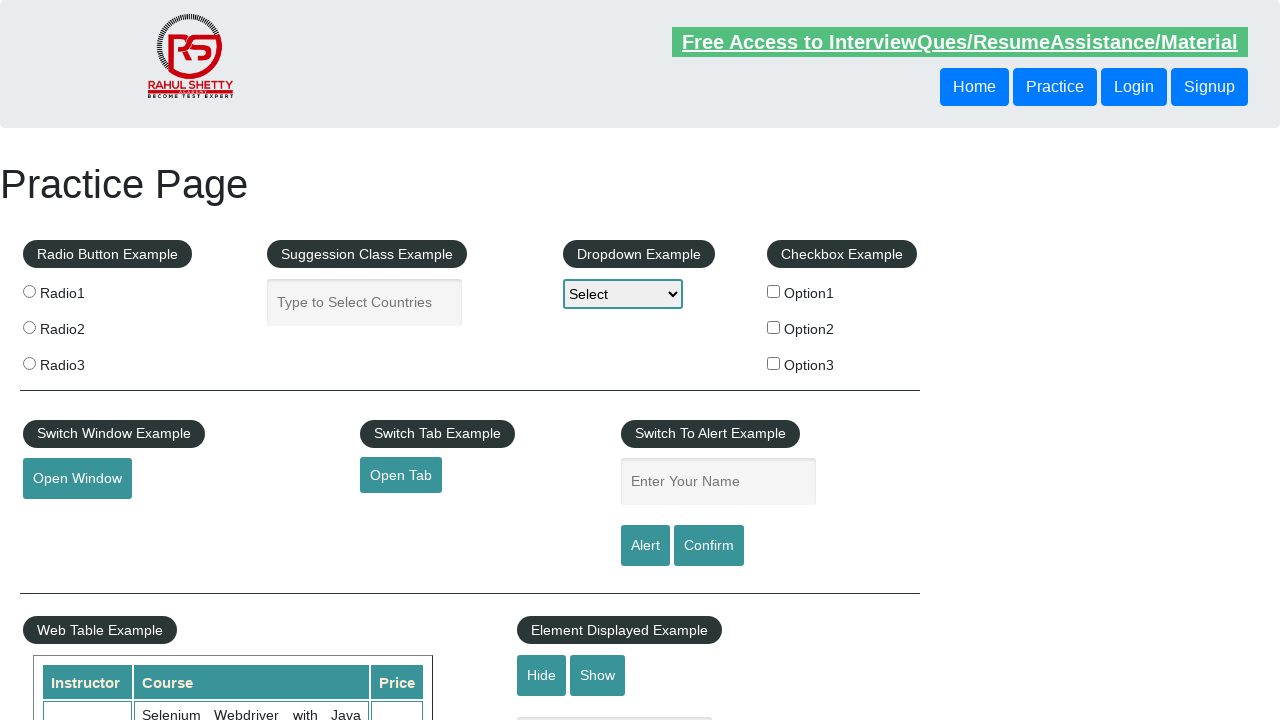

Footer links section became visible
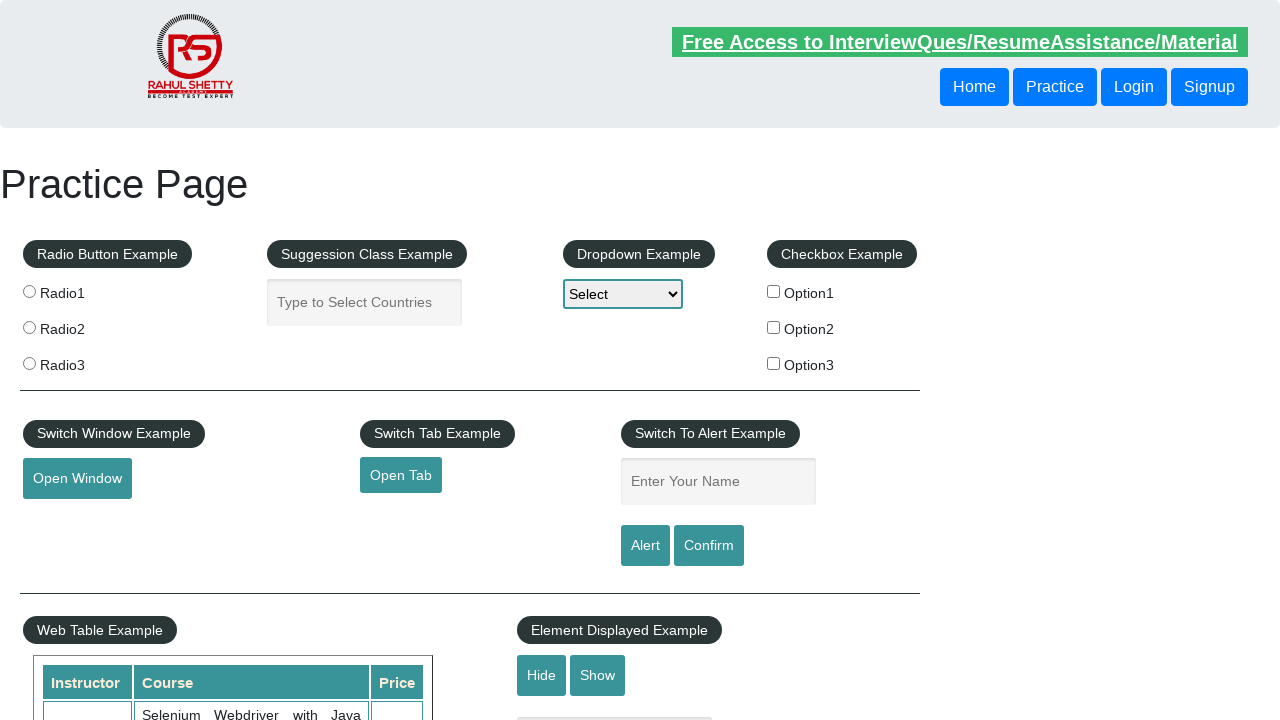

Located footer links elements
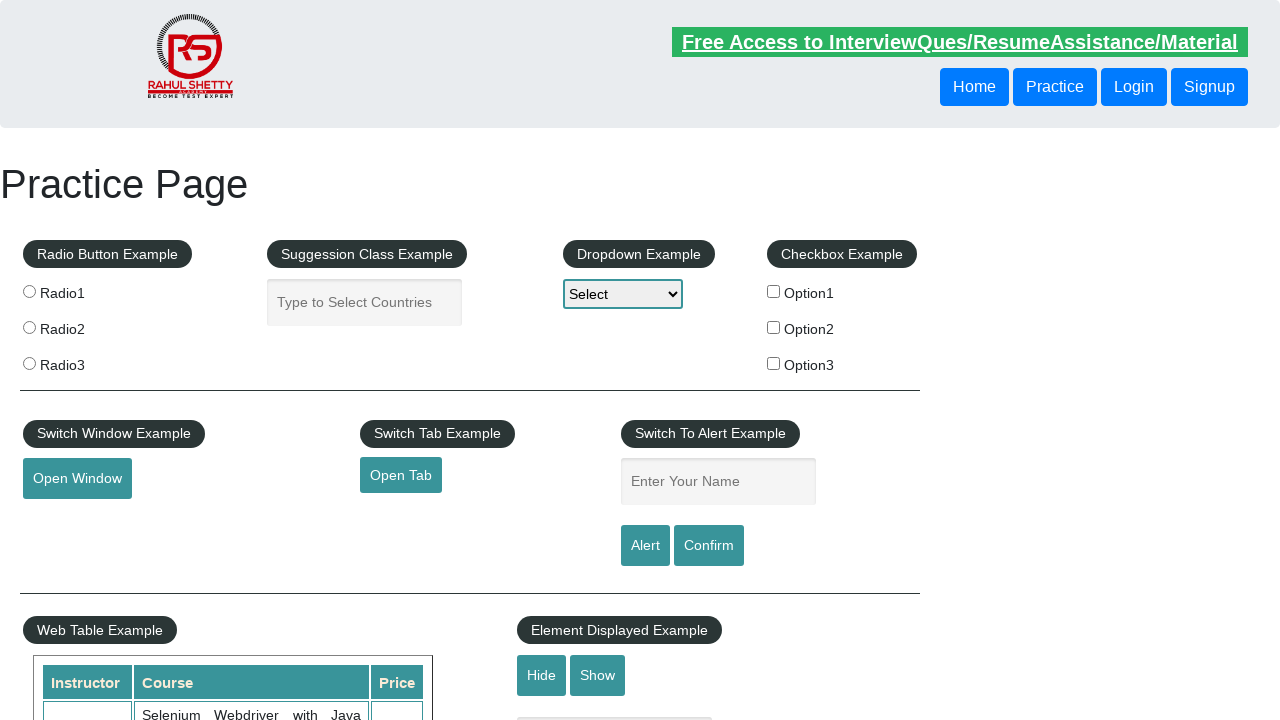

Verified footer links are present - found 20 links
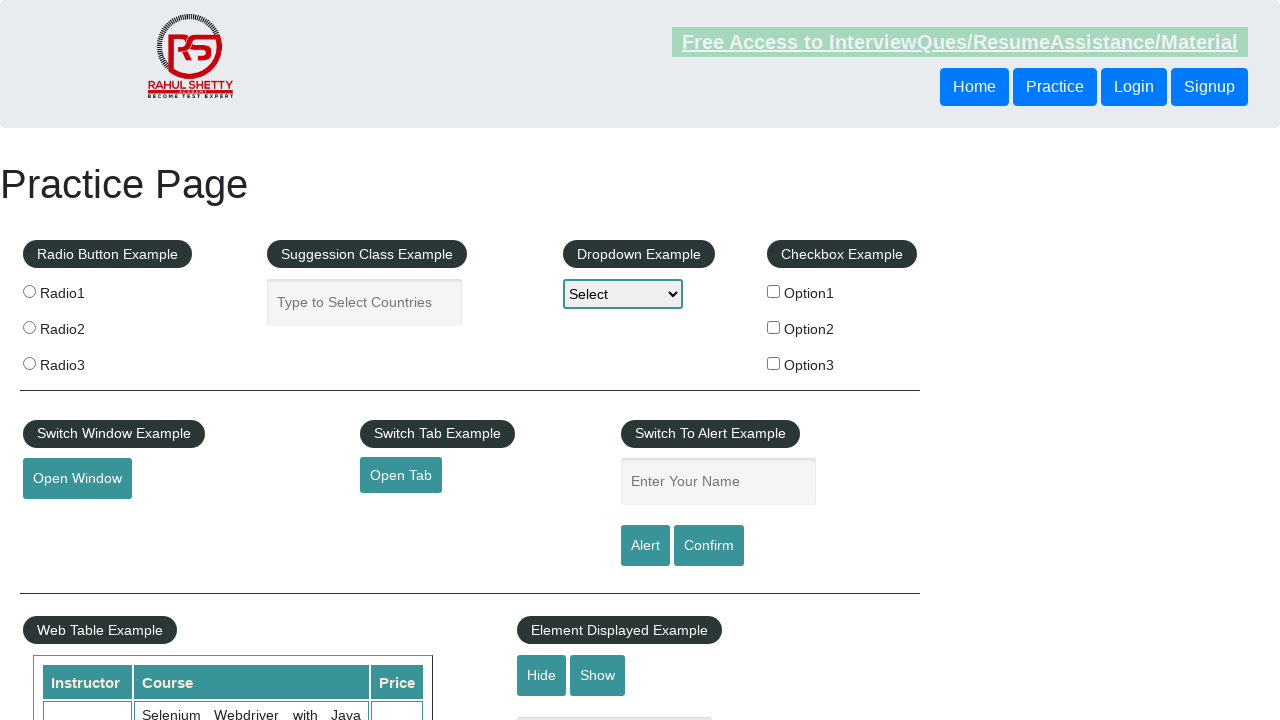

Selected first footer link
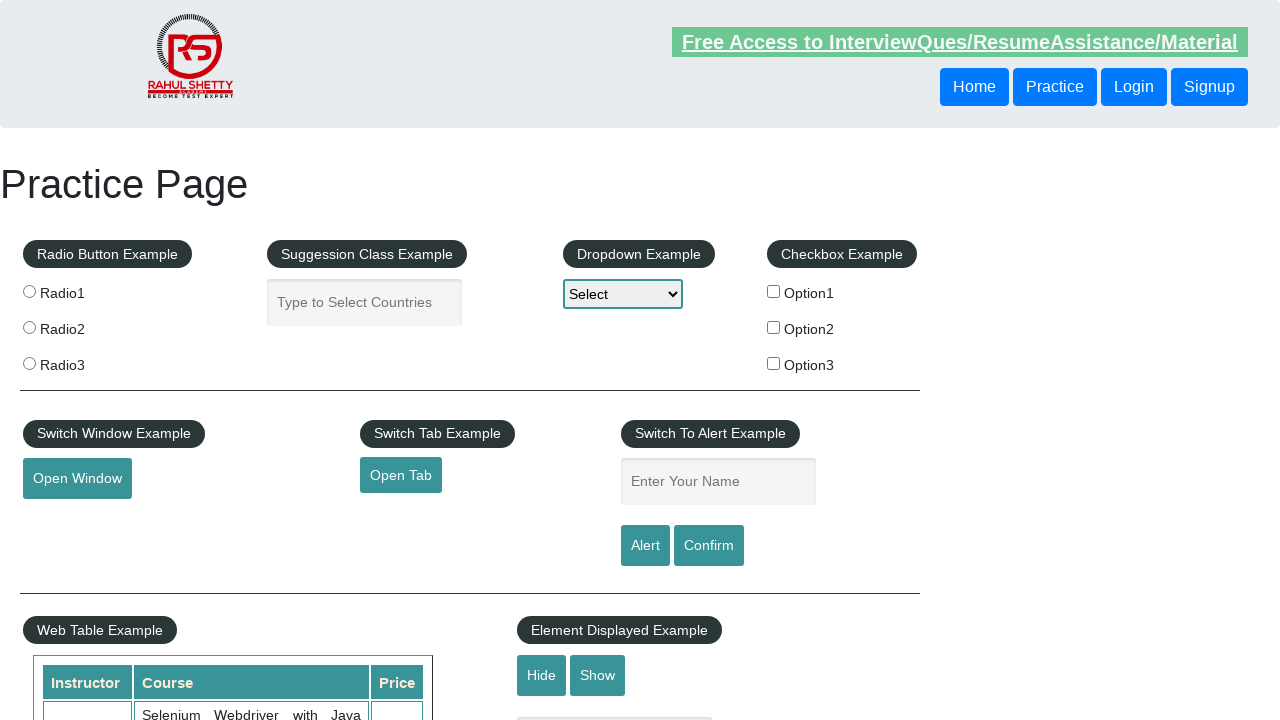

Scrolled first footer link into view
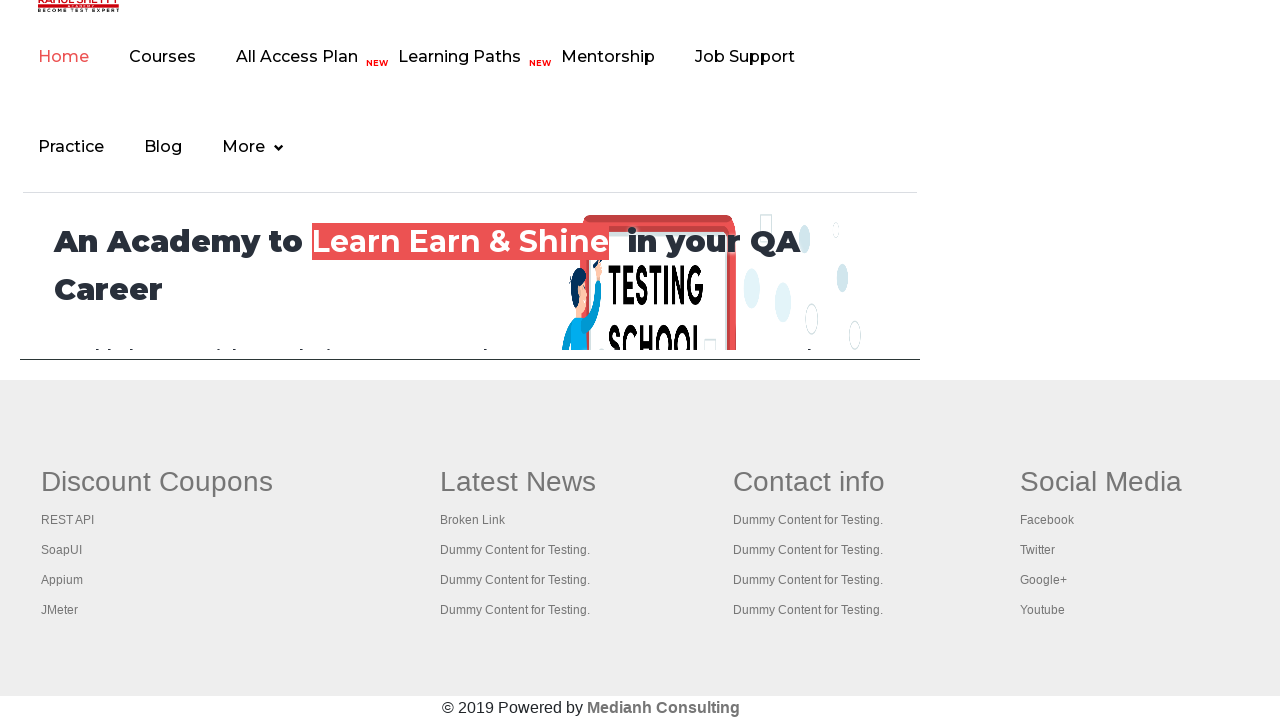

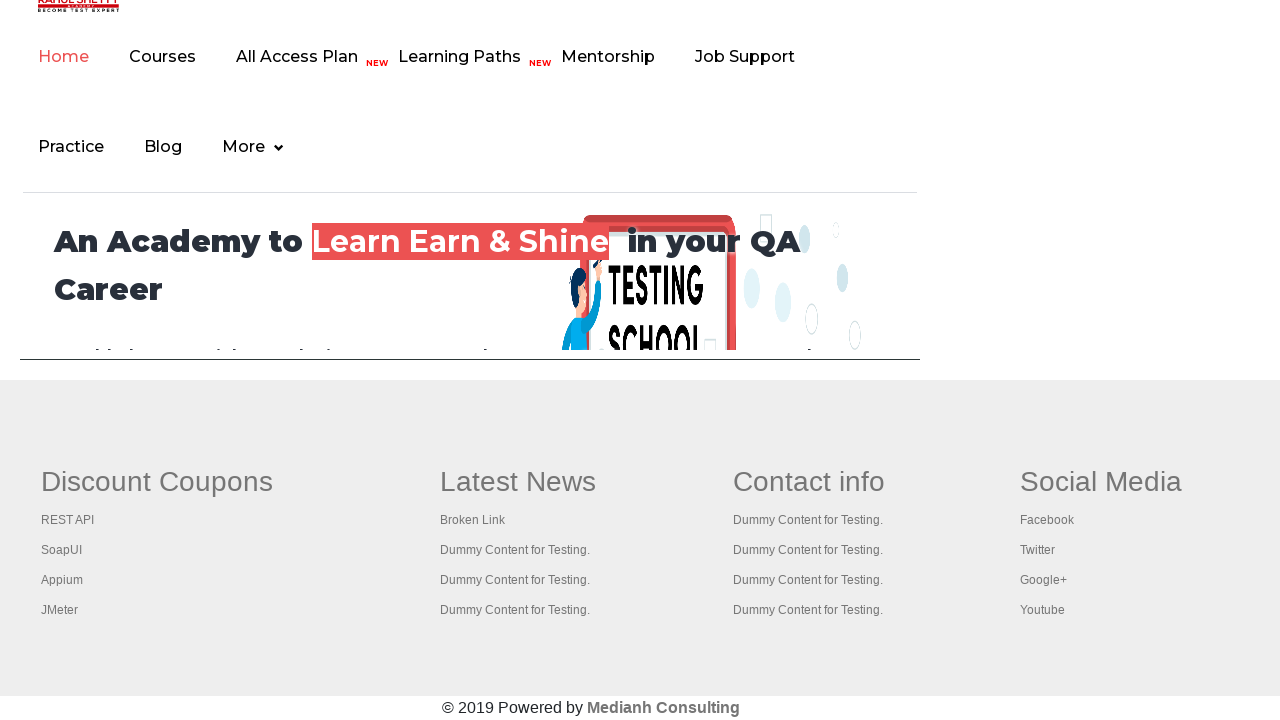